Tests page scrolling functionality by scrolling to a specific element, then to the bottom and top of the page

Starting URL: https://history.state.gov/countries/all

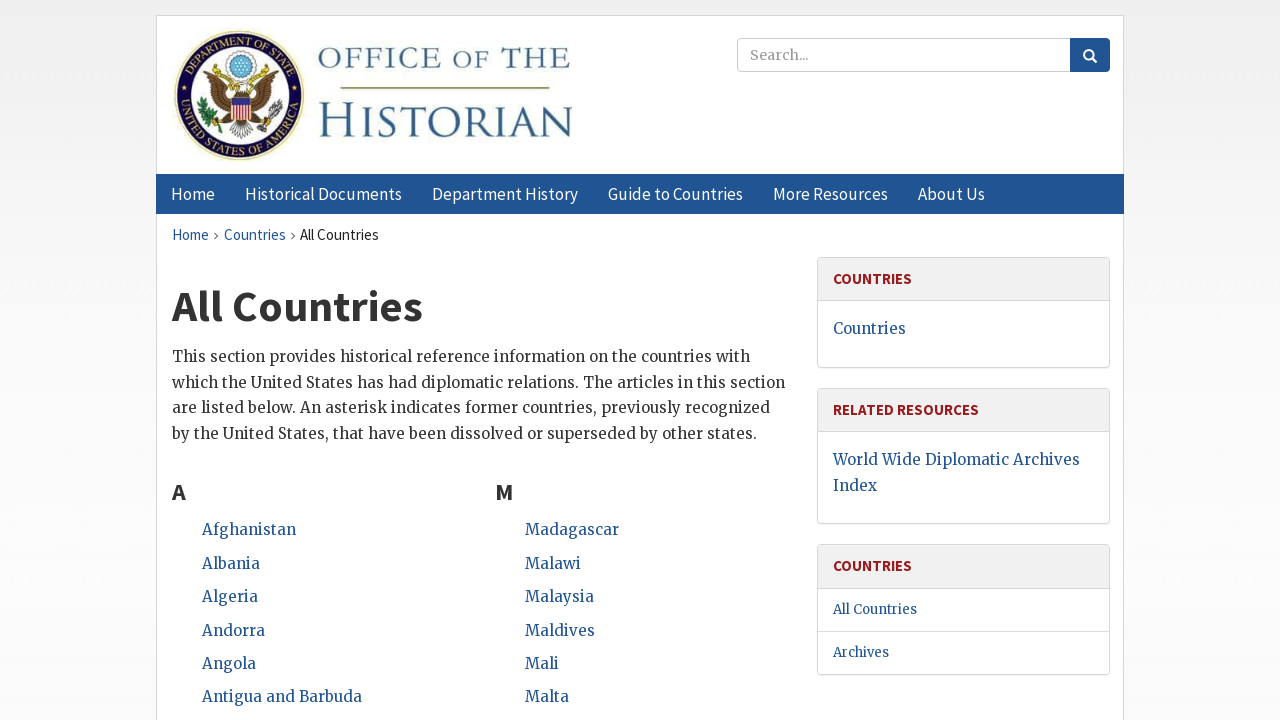

Scrolled to specific element in the page
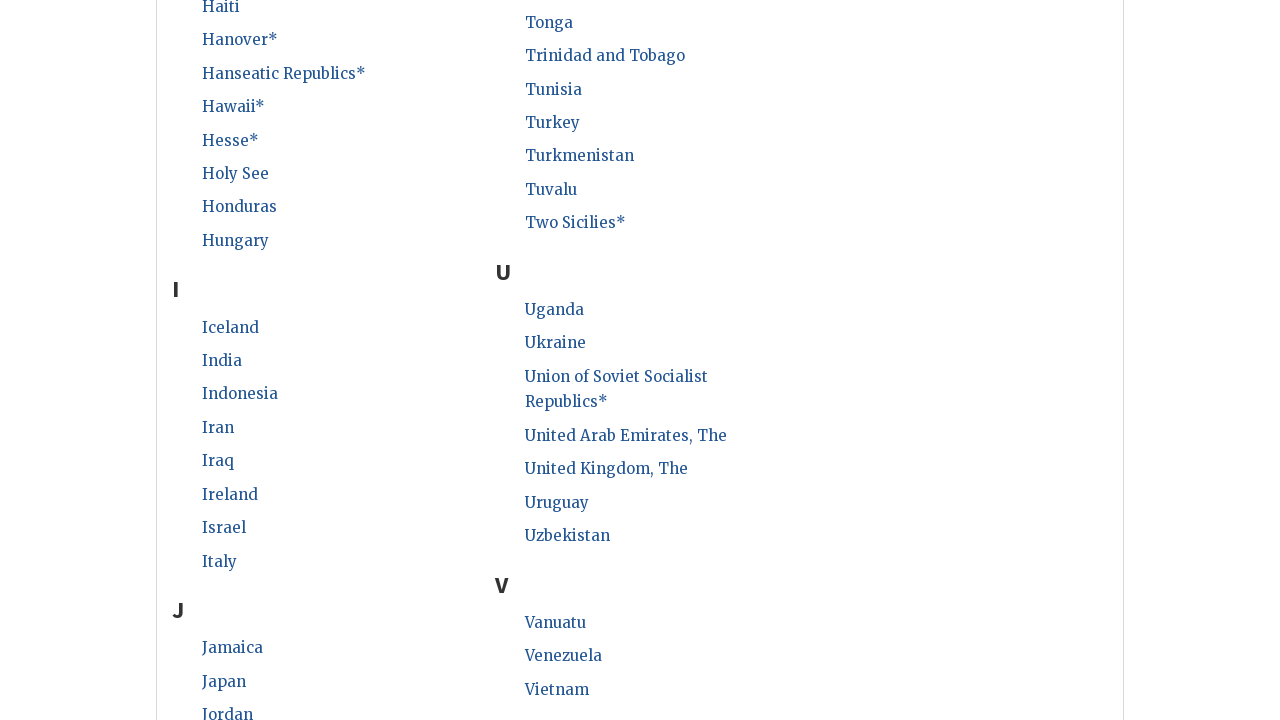

Navigated to https://history.state.gov/countries/all
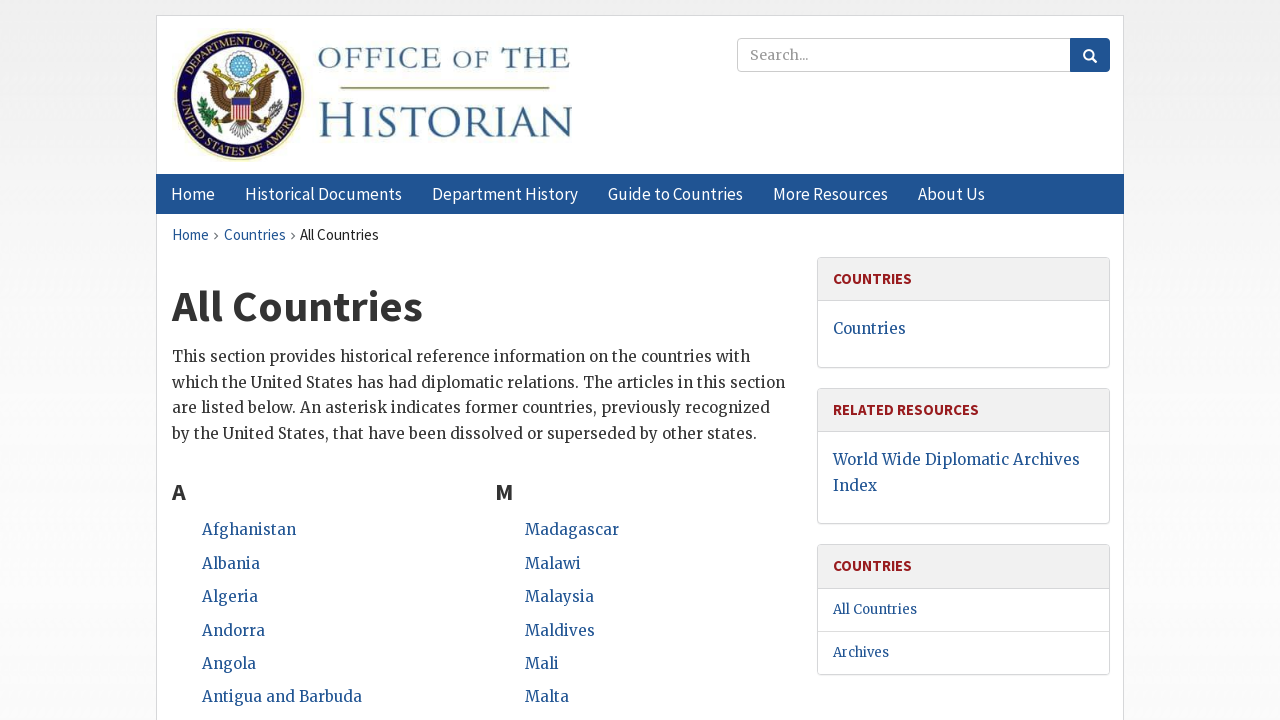

Scrolled to bottom of the page
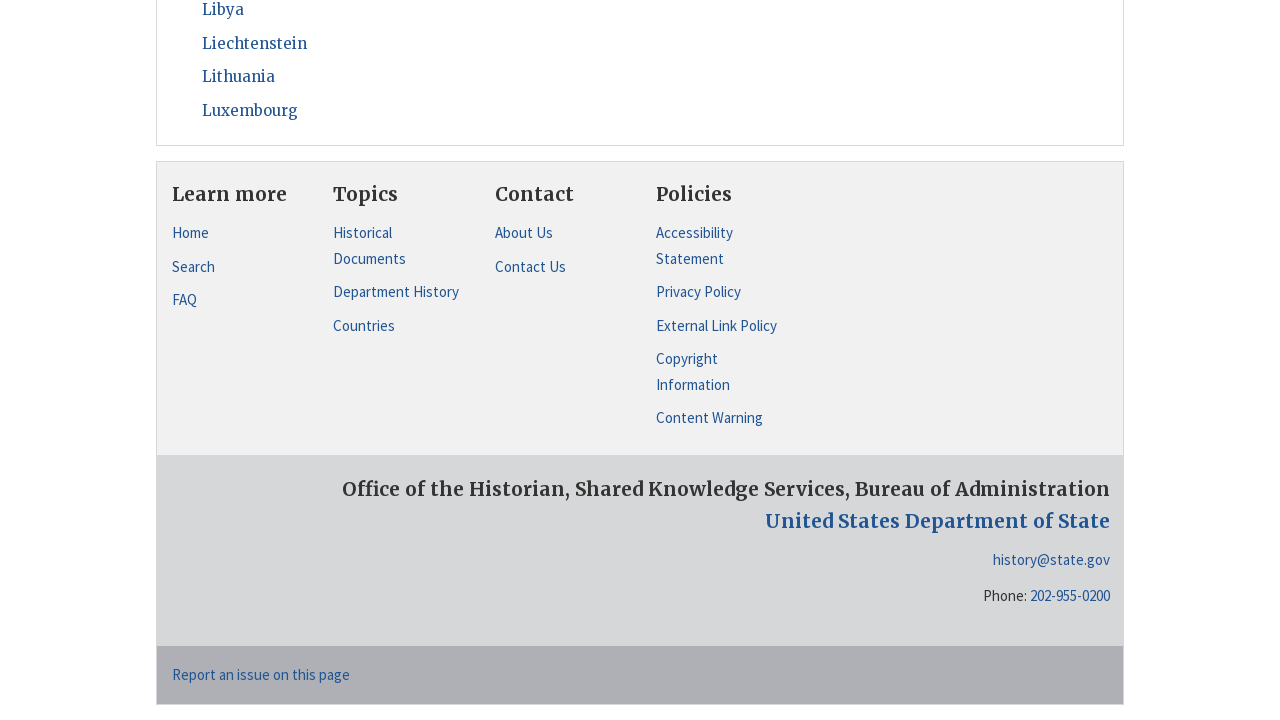

Scrolled back to top of the page
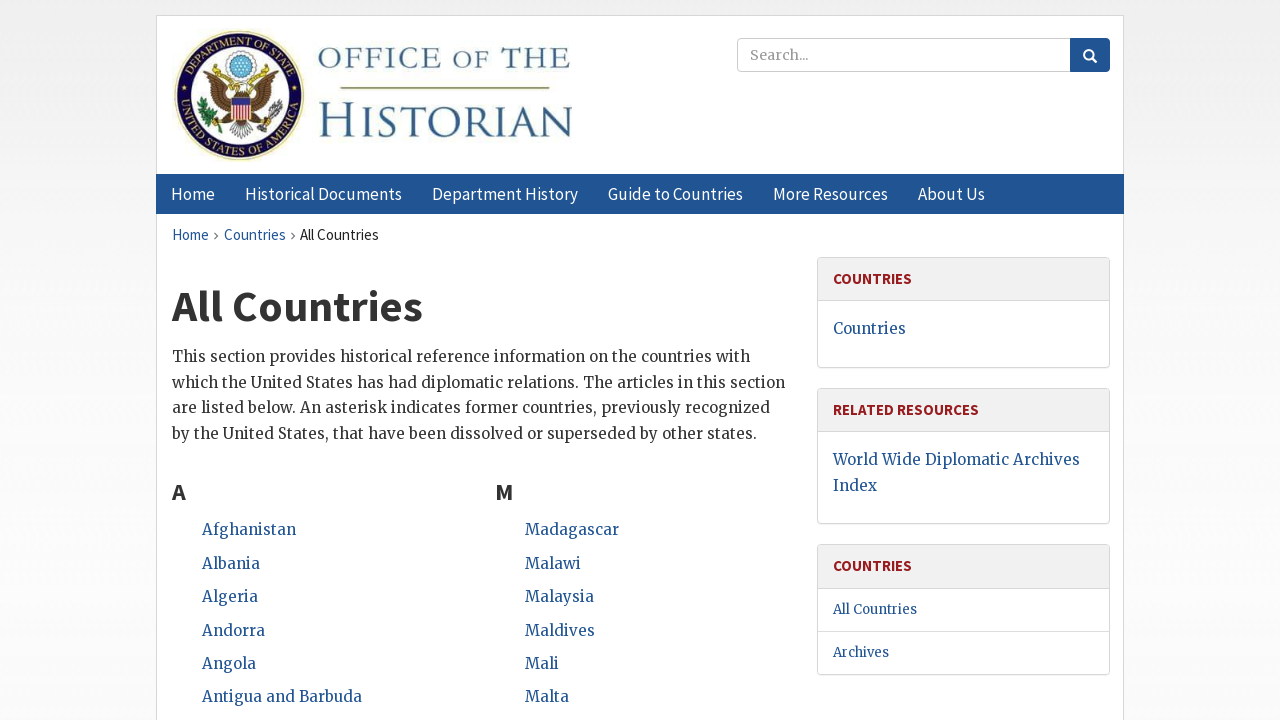

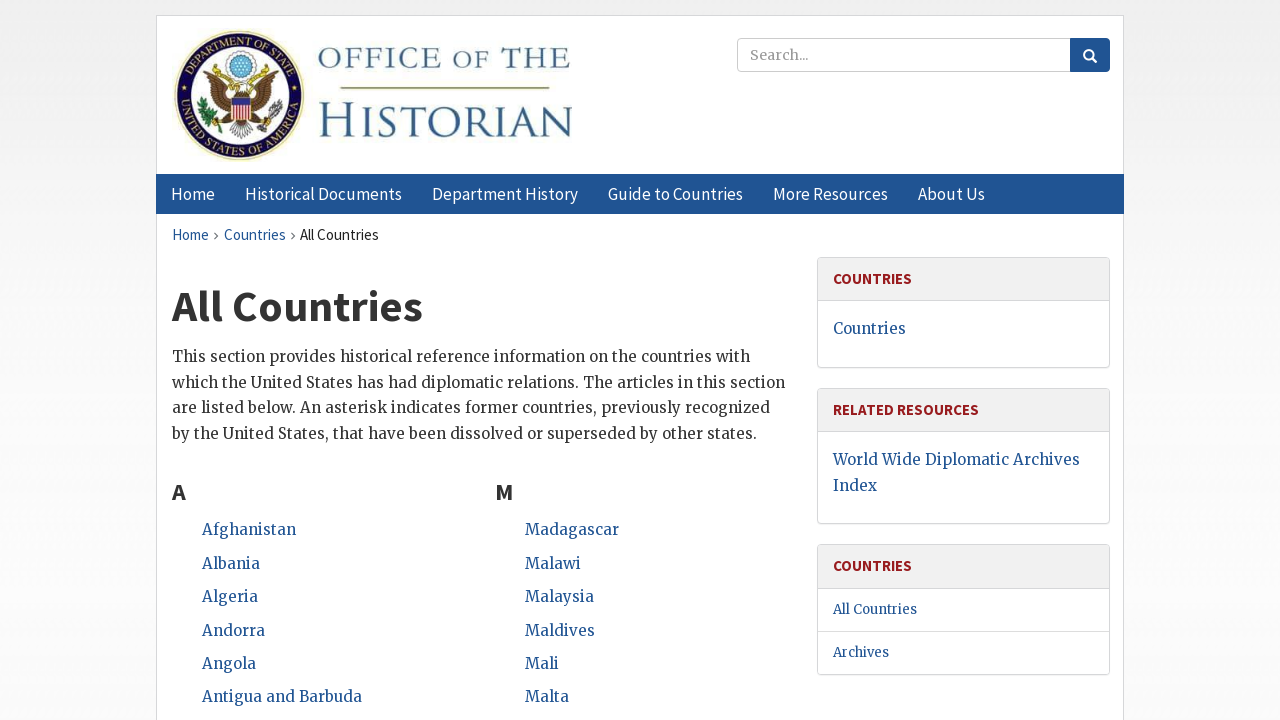